Tests browser navigation functionality by navigating to different pages, going back and forward in history, and refreshing the page

Starting URL: https://www.w3schools.com/tags/tryit.asp?filename=tryhtml_select_multiple

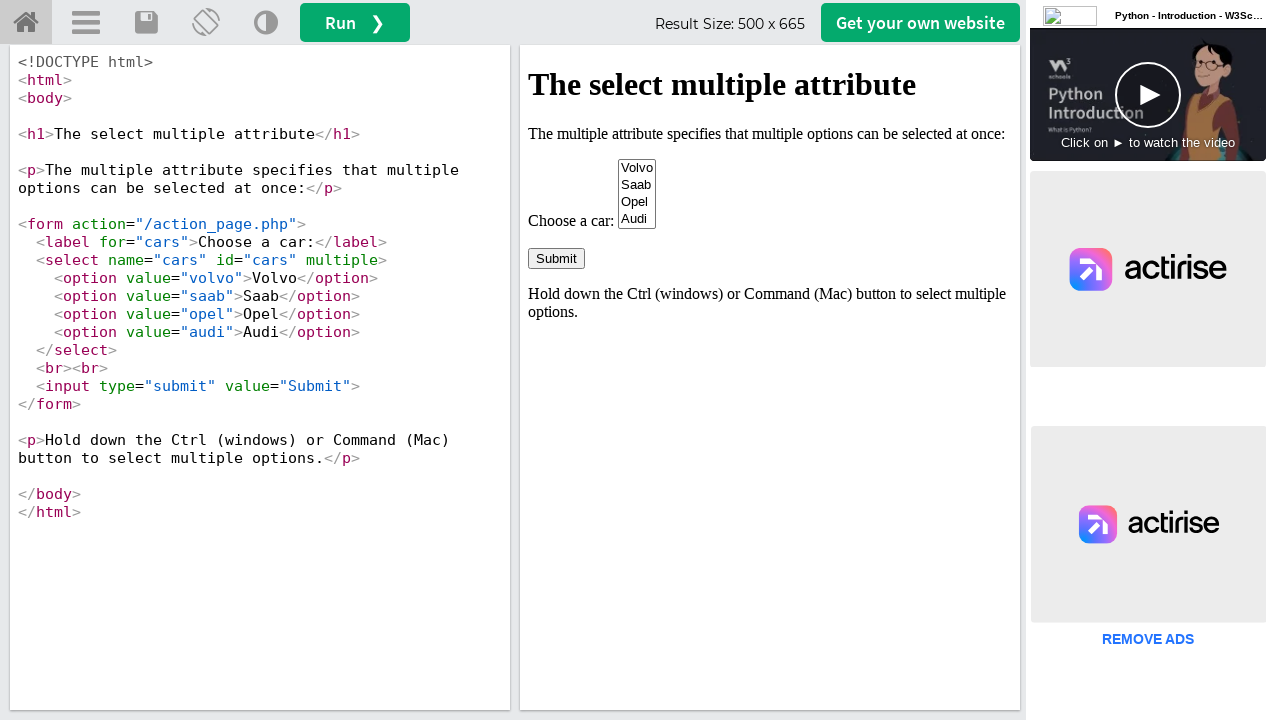

Navigated to Selenium documentation page
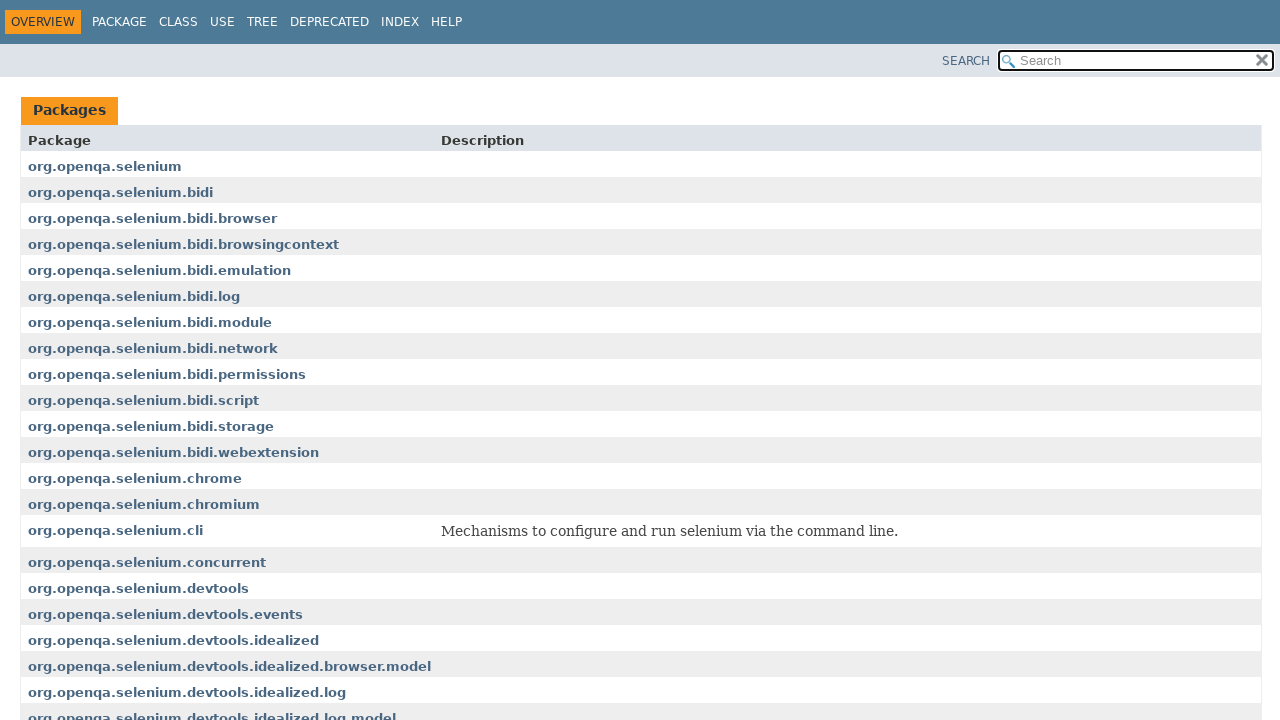

Navigated back to previous page in history
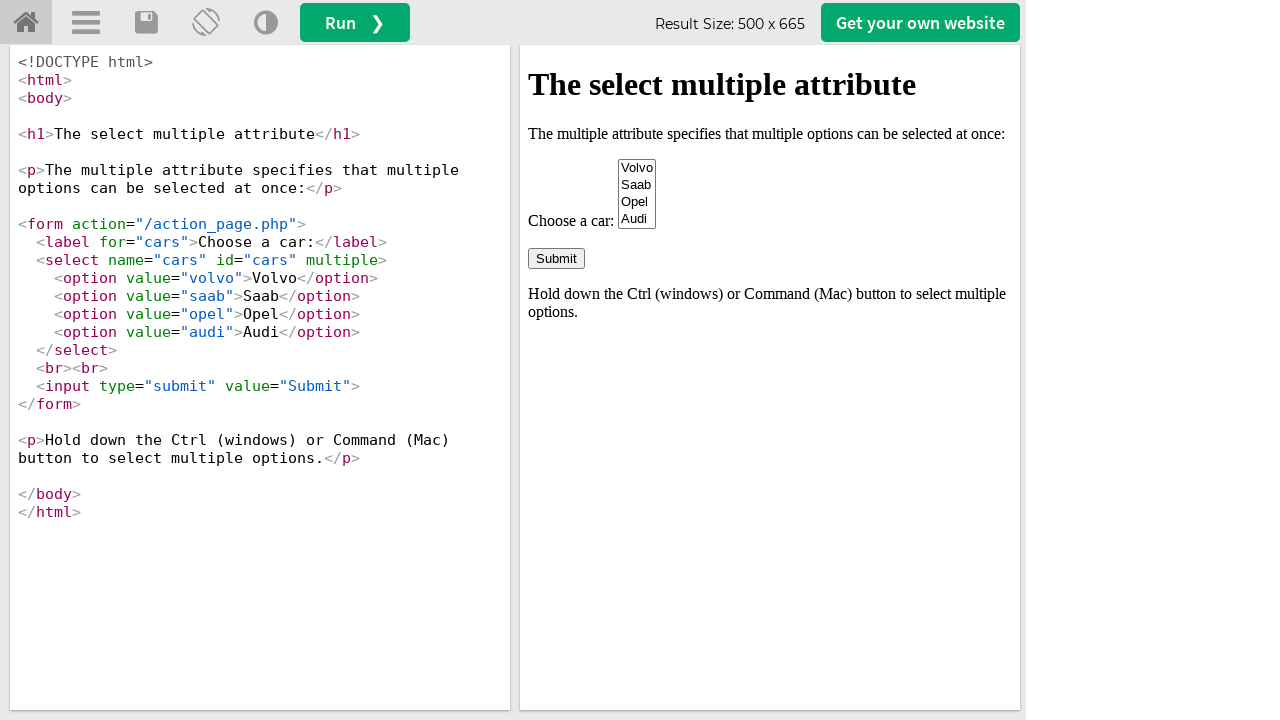

Navigated forward in history
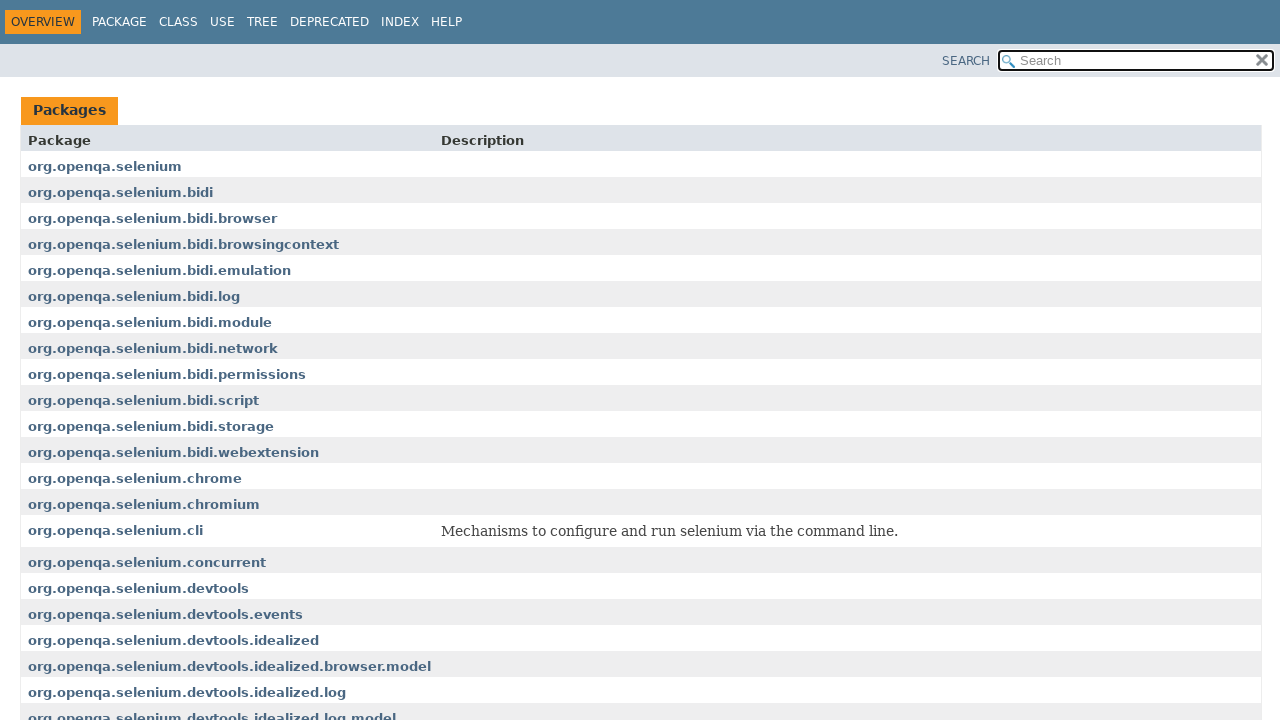

Refreshed the current page
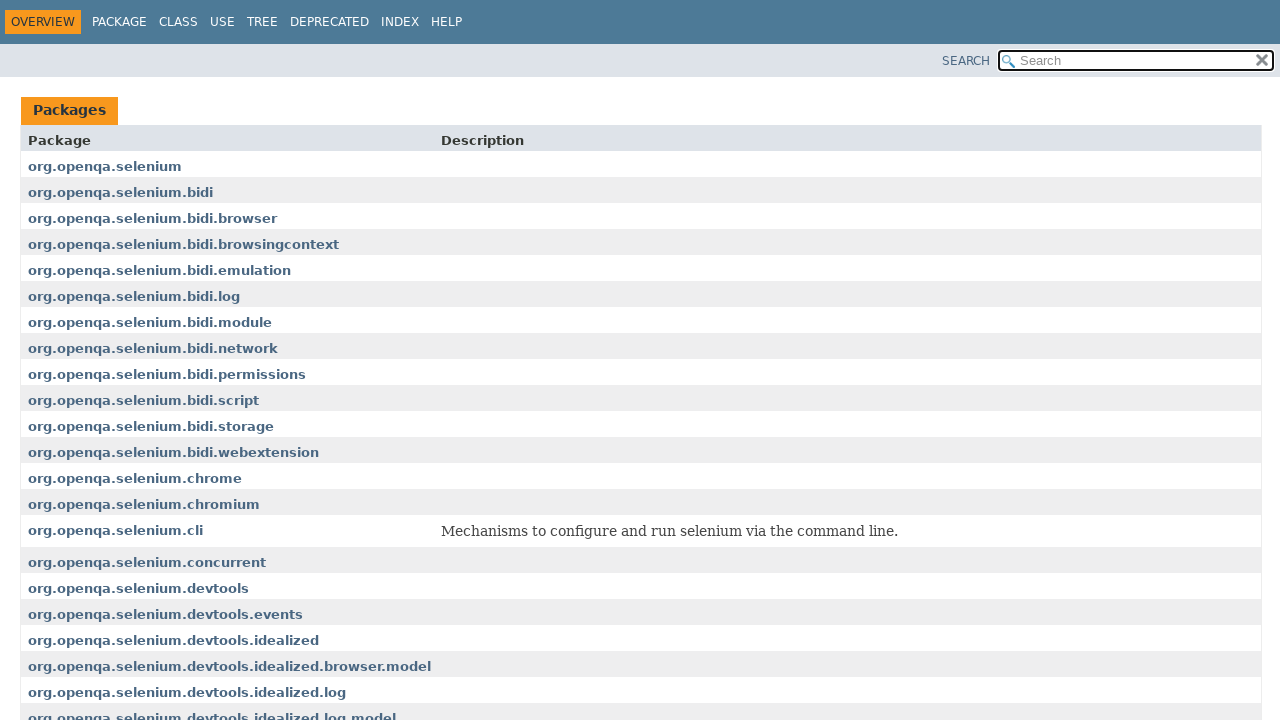

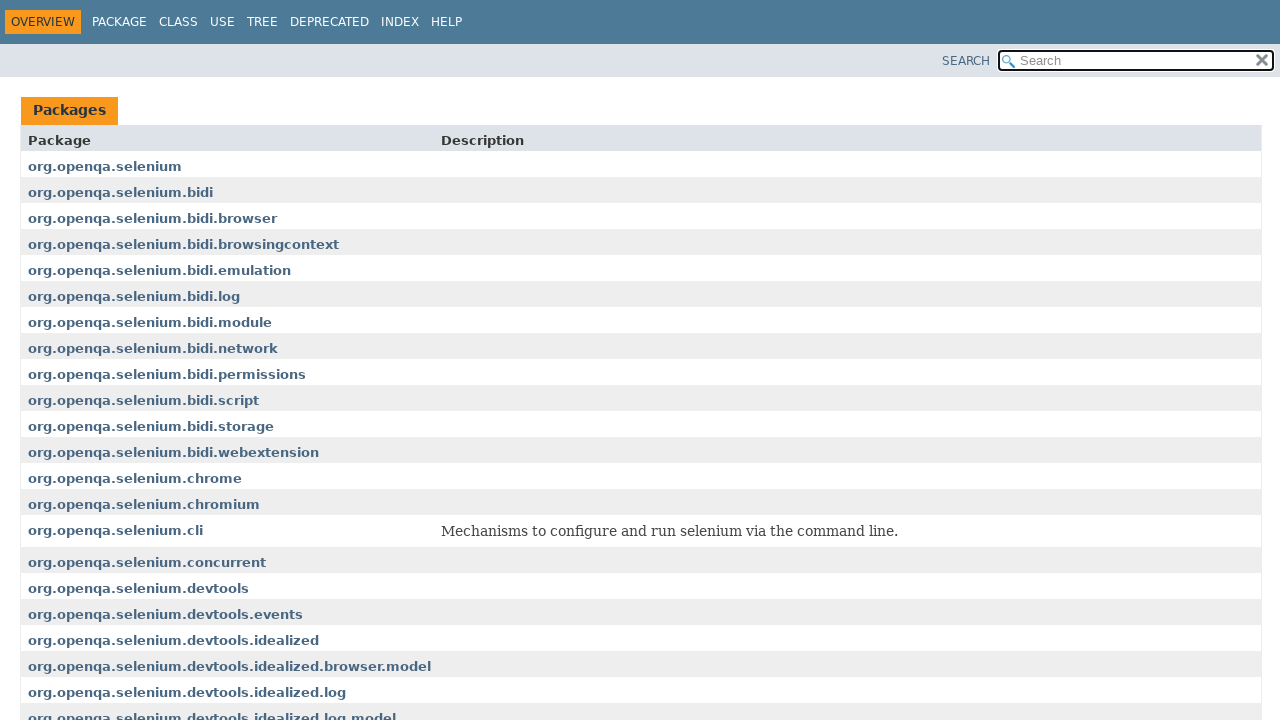